Tests iframe interaction by switching to an iframe and clicking a button within it on the W3Schools JavaScript tryit editor page

Starting URL: https://www.w3schools.com/js/tryit.asp?filename=tryjs_myfirst

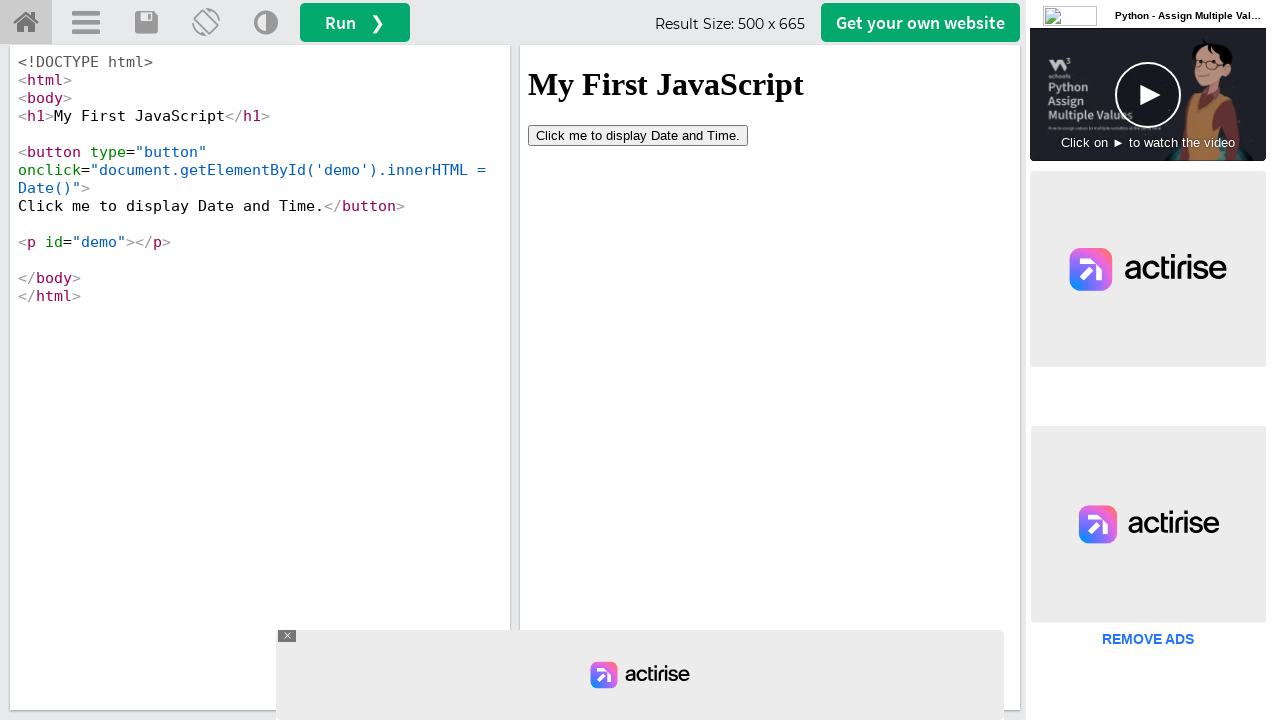

Located iframe with id 'iframeResult'
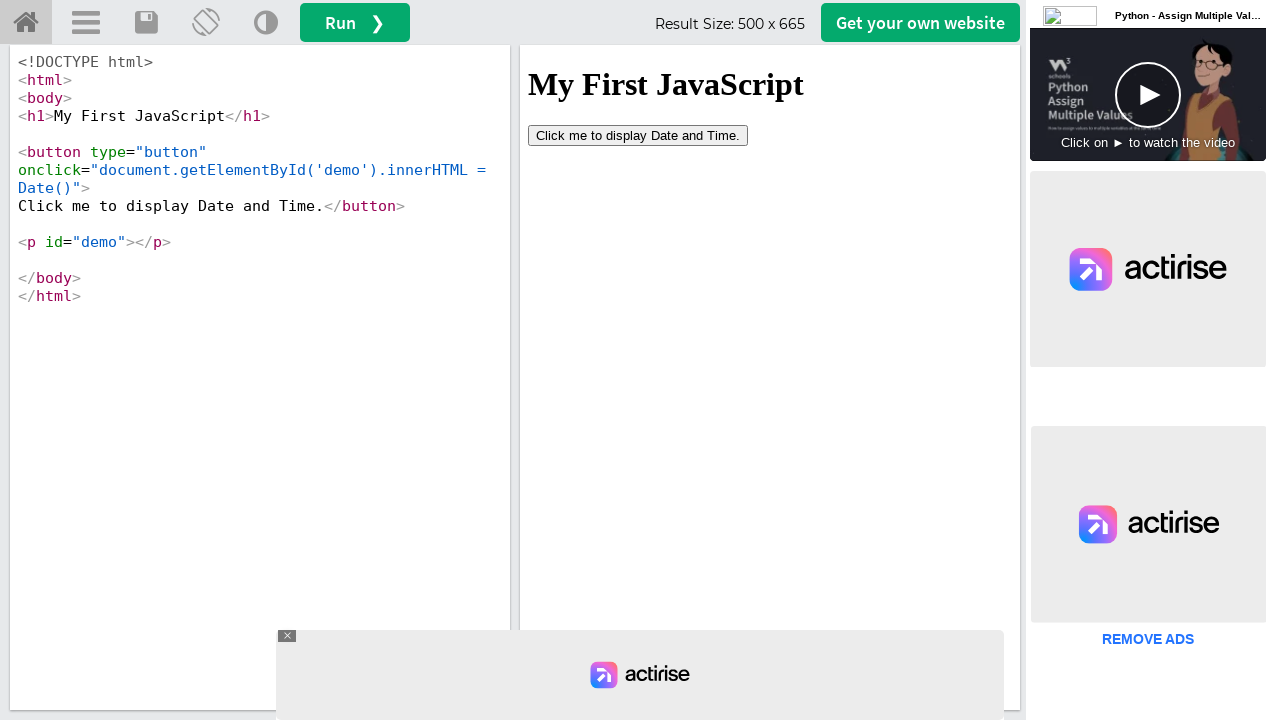

Clicked button within iframe on W3Schools tryit editor at (638, 135) on #iframeResult >> internal:control=enter-frame >> button[type='button']
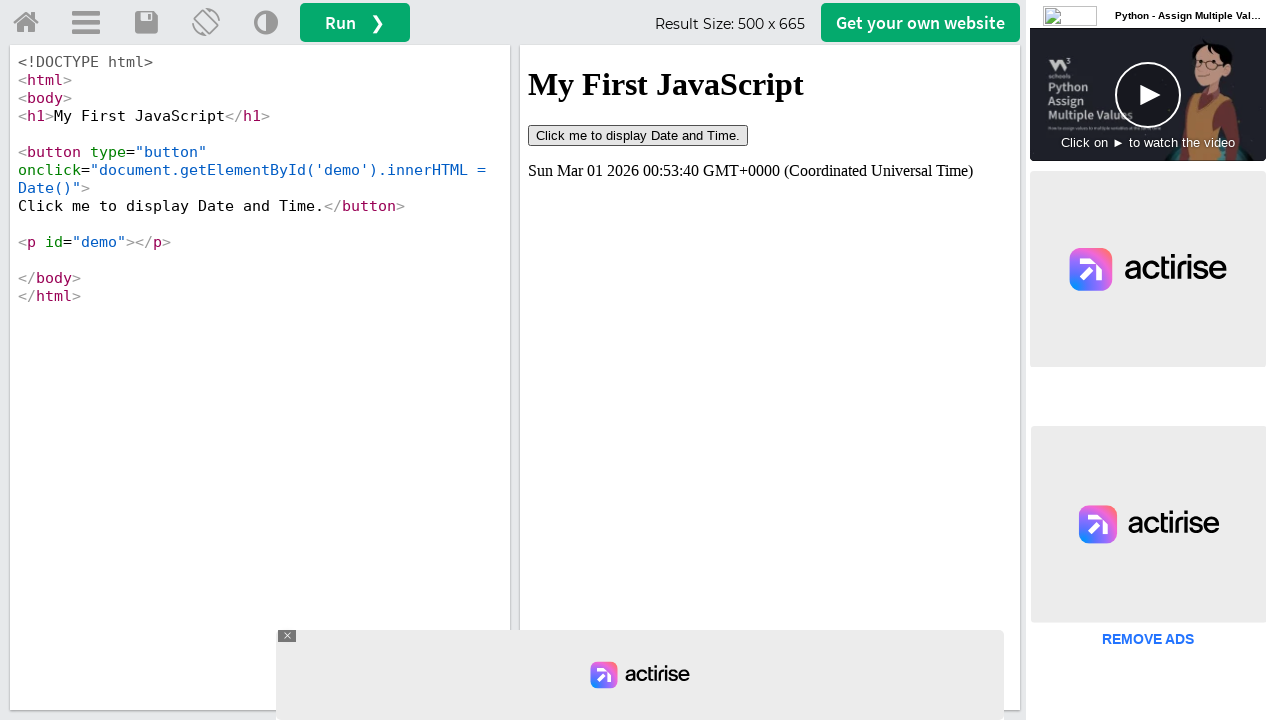

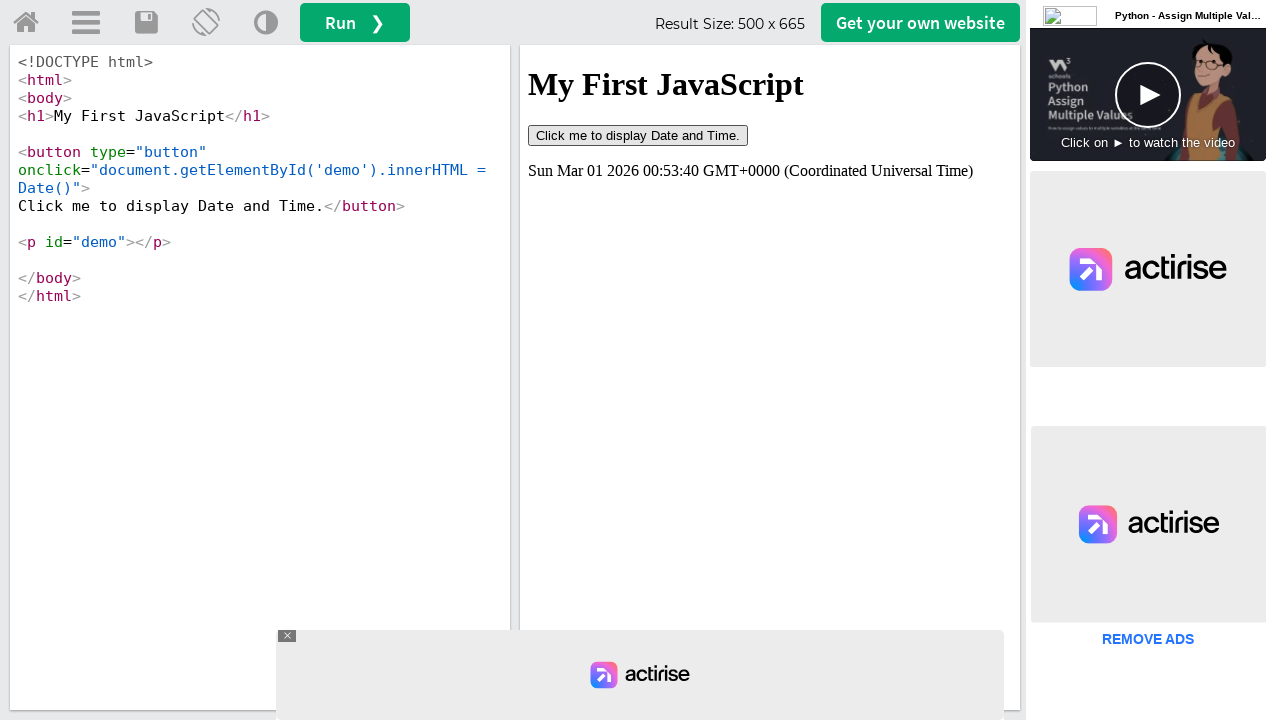